Simple test that navigates to the Selenium HQ website homepage

Starting URL: http://seleniumhq.org/

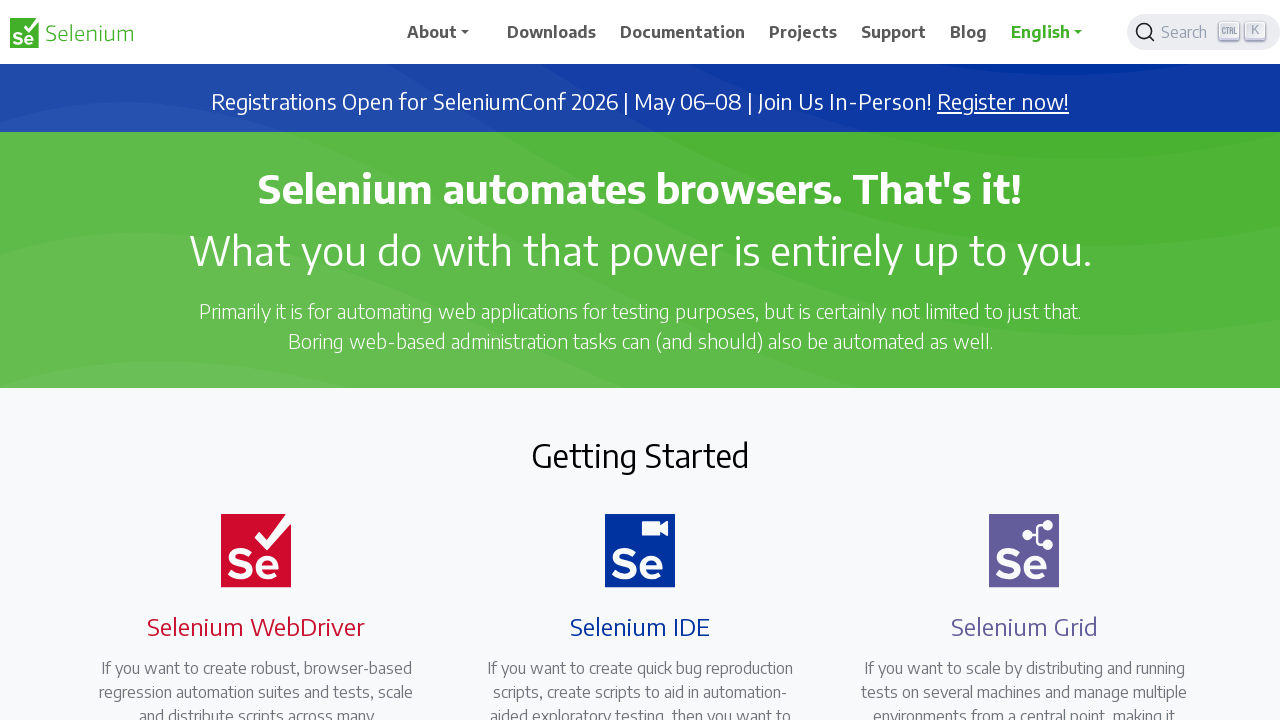

Navigated to Selenium HQ website homepage
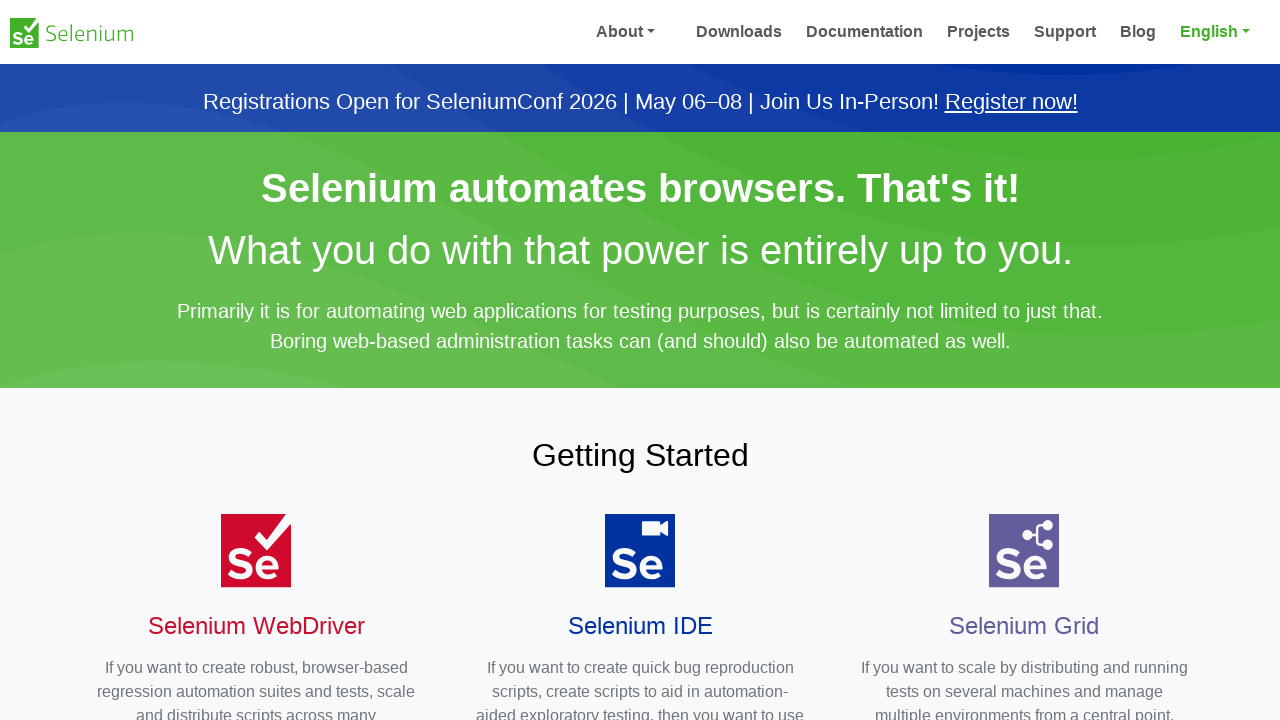

Page fully loaded - DOM content ready
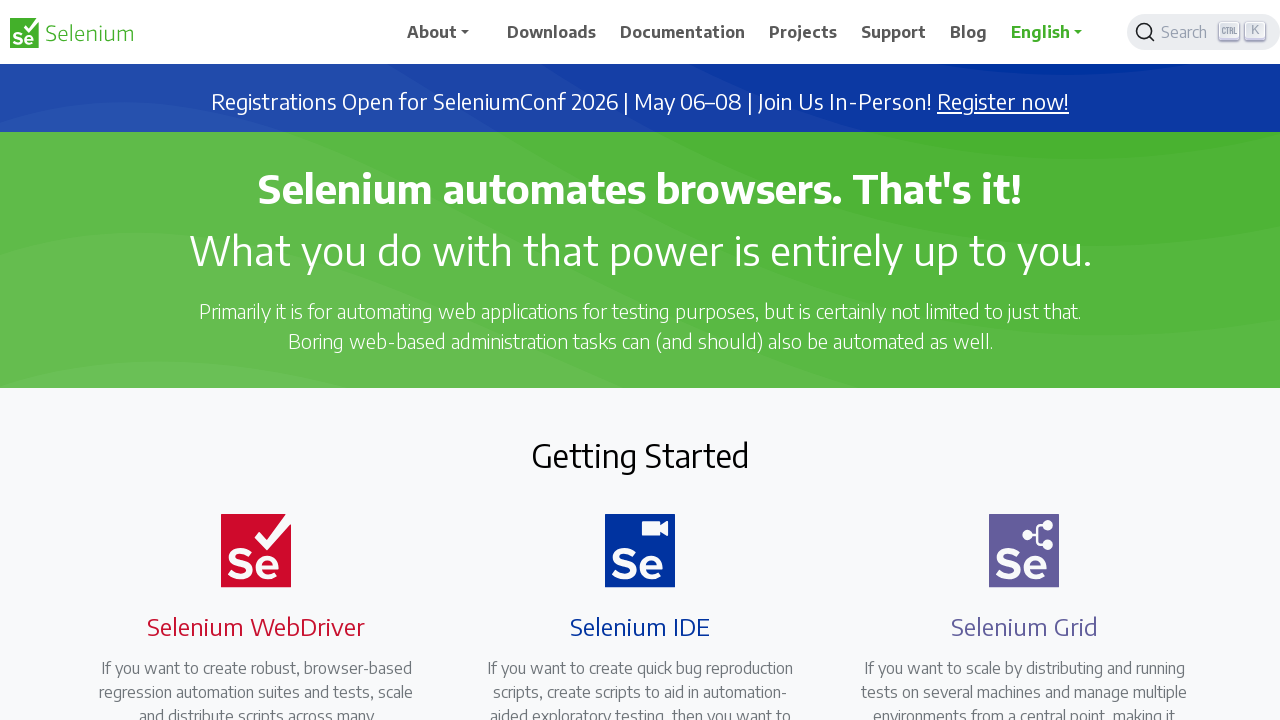

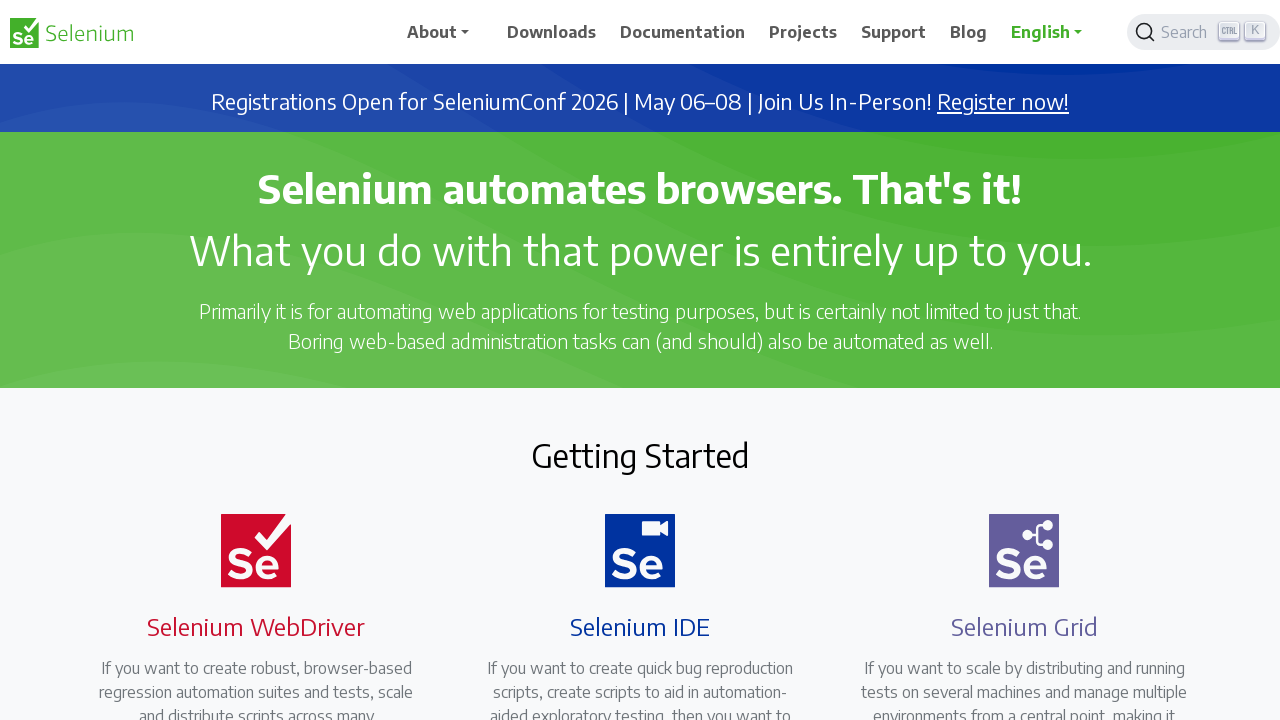